Navigates to a page, clicks a link identified by a mathematically calculated number, then fills out a form with personal information (first name, last name, city, country) and submits it.

Starting URL: http://suninjuly.github.io/find_link_text

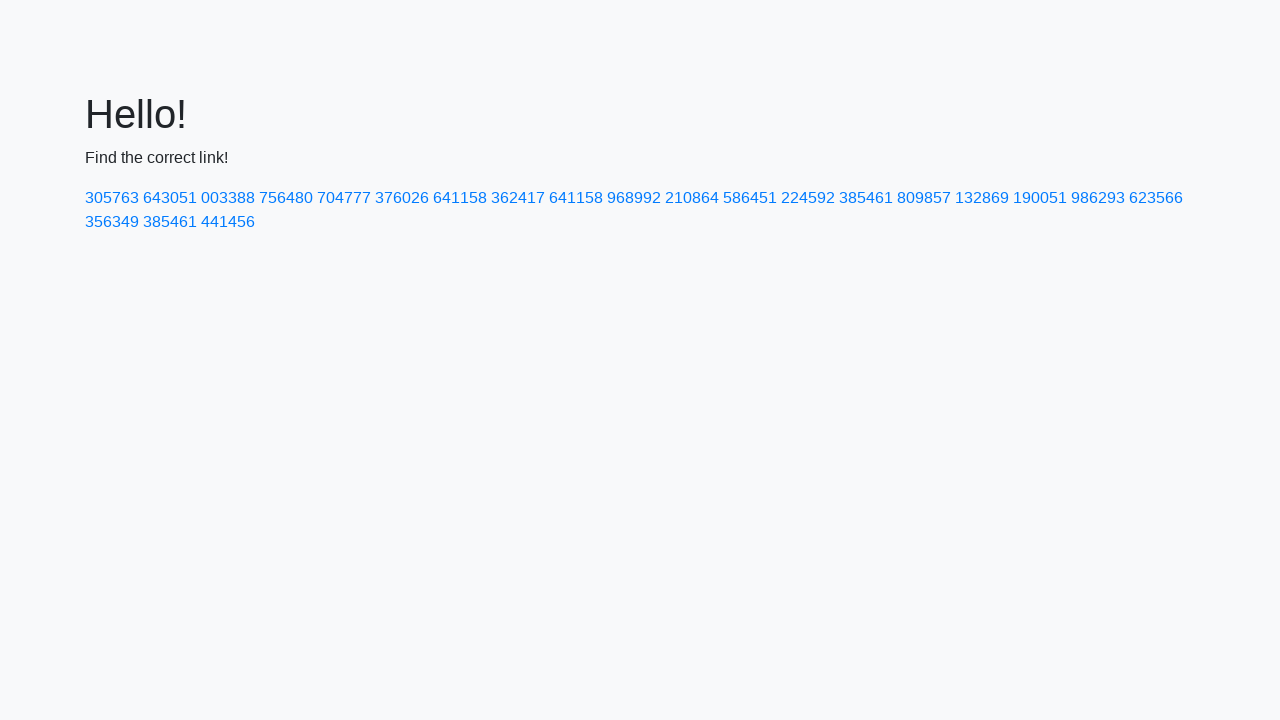

Clicked link with mathematically calculated text '224592' at (808, 198) on a:text('224592')
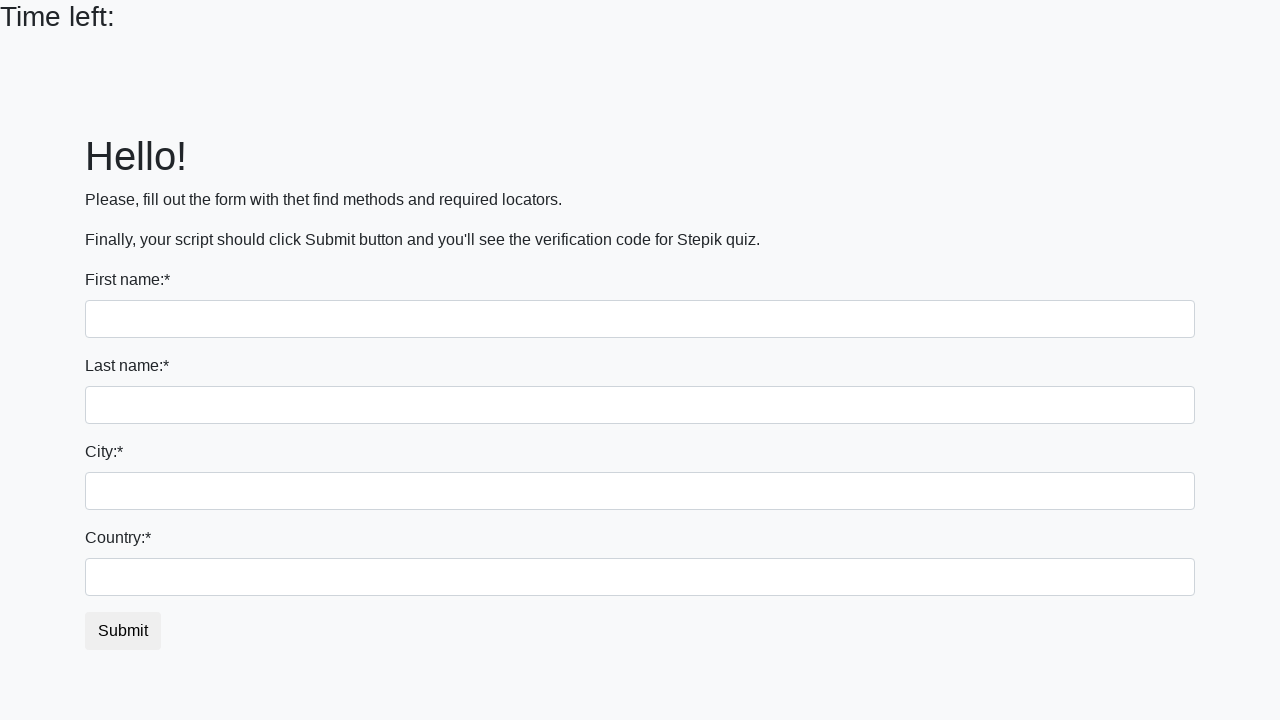

Form page loaded with input fields visible
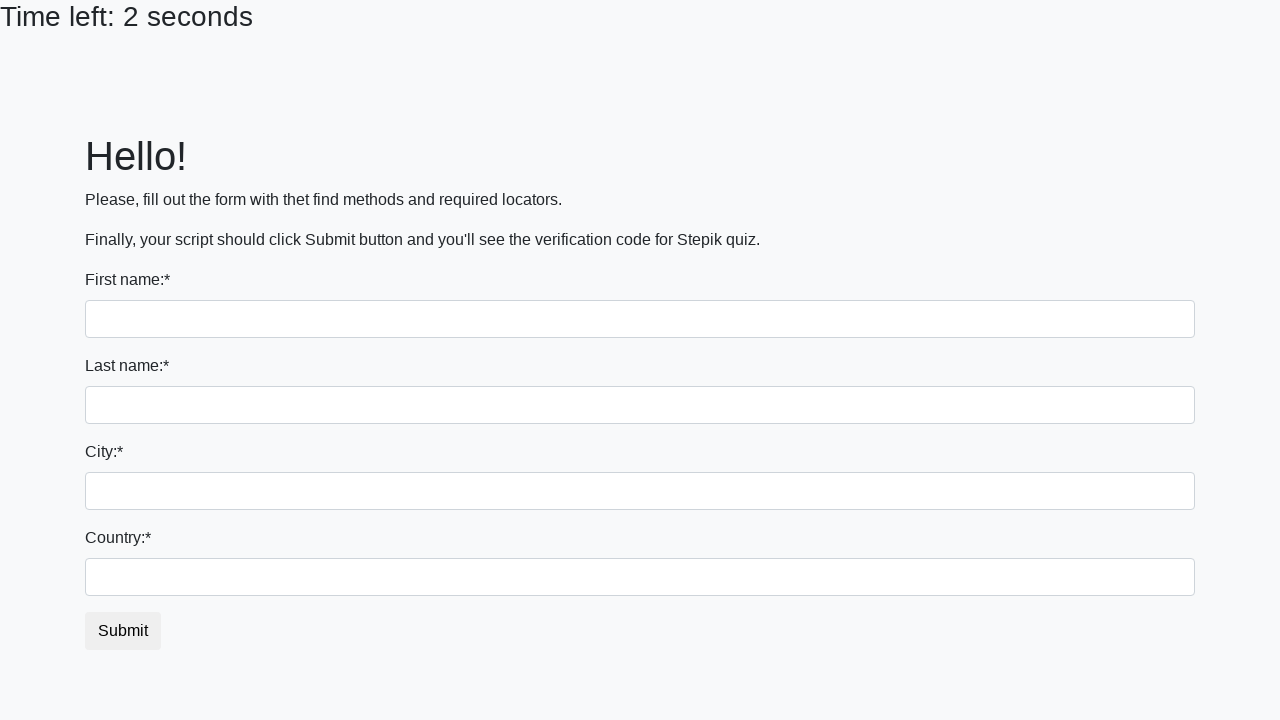

Filled first name field with 'Ivan' on input >> nth=0
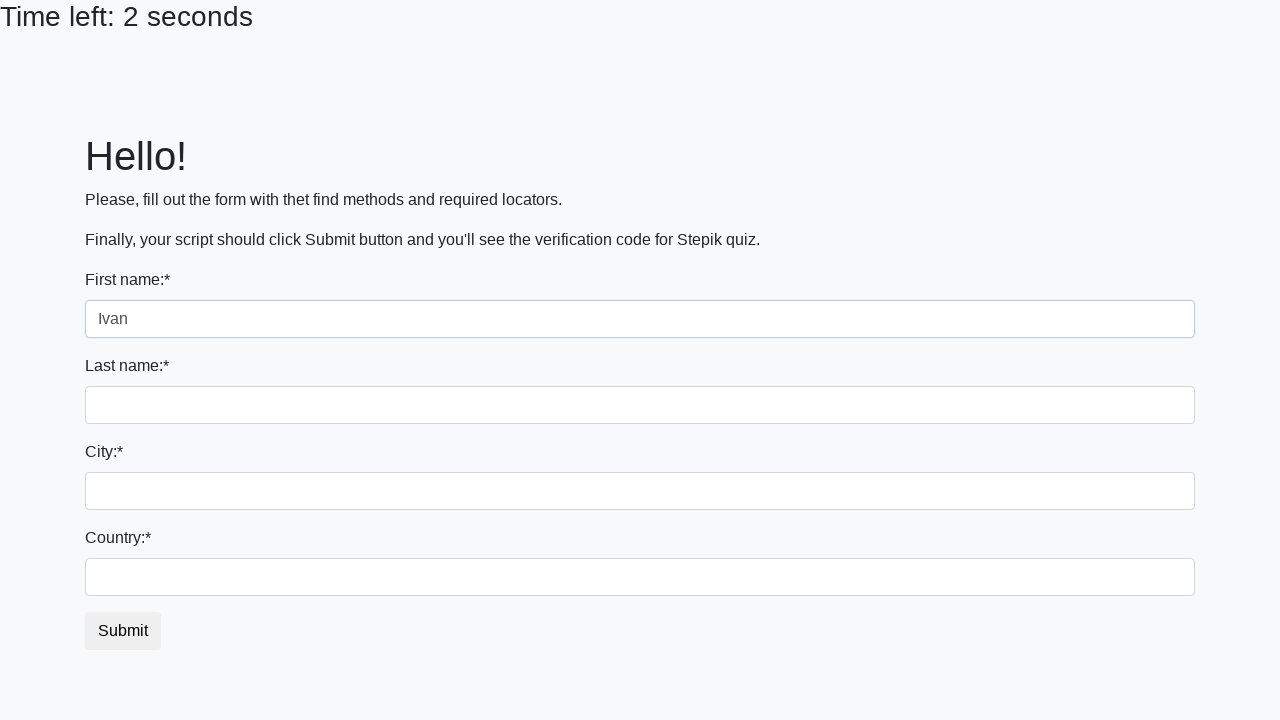

Filled last name field with 'Petrov' on input[name='last_name']
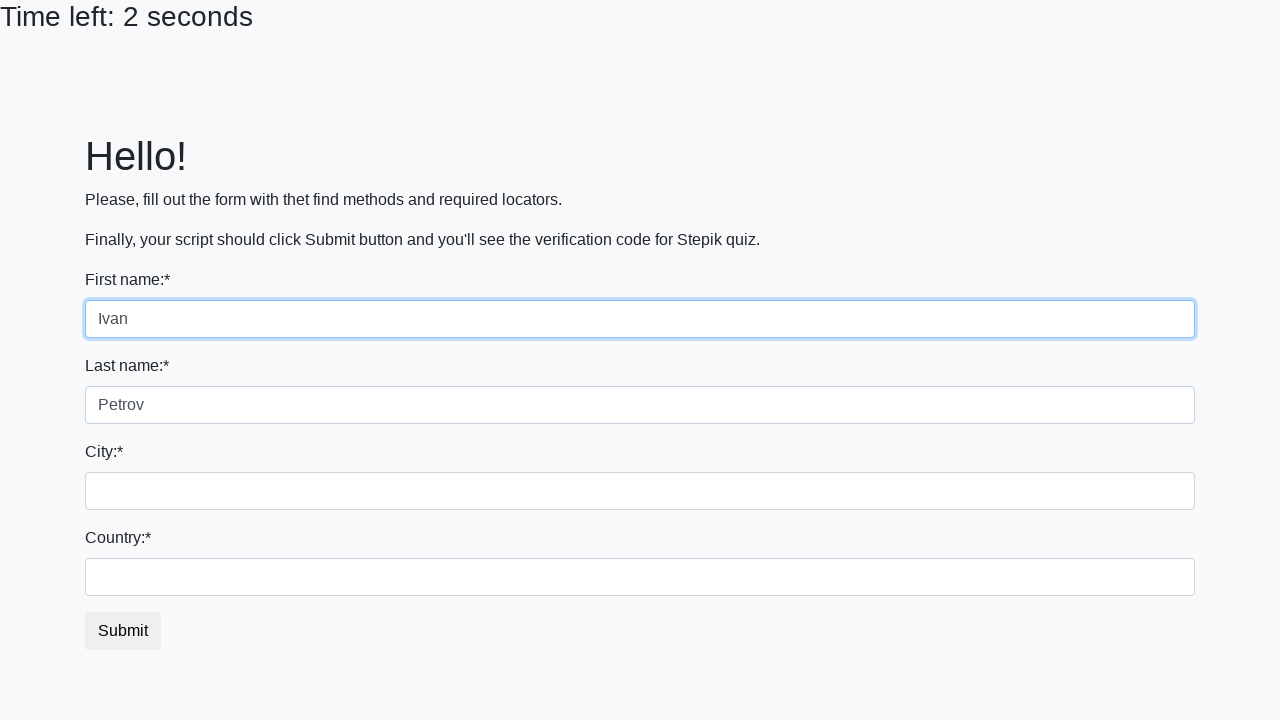

Filled city field with 'Smolensk' on .city
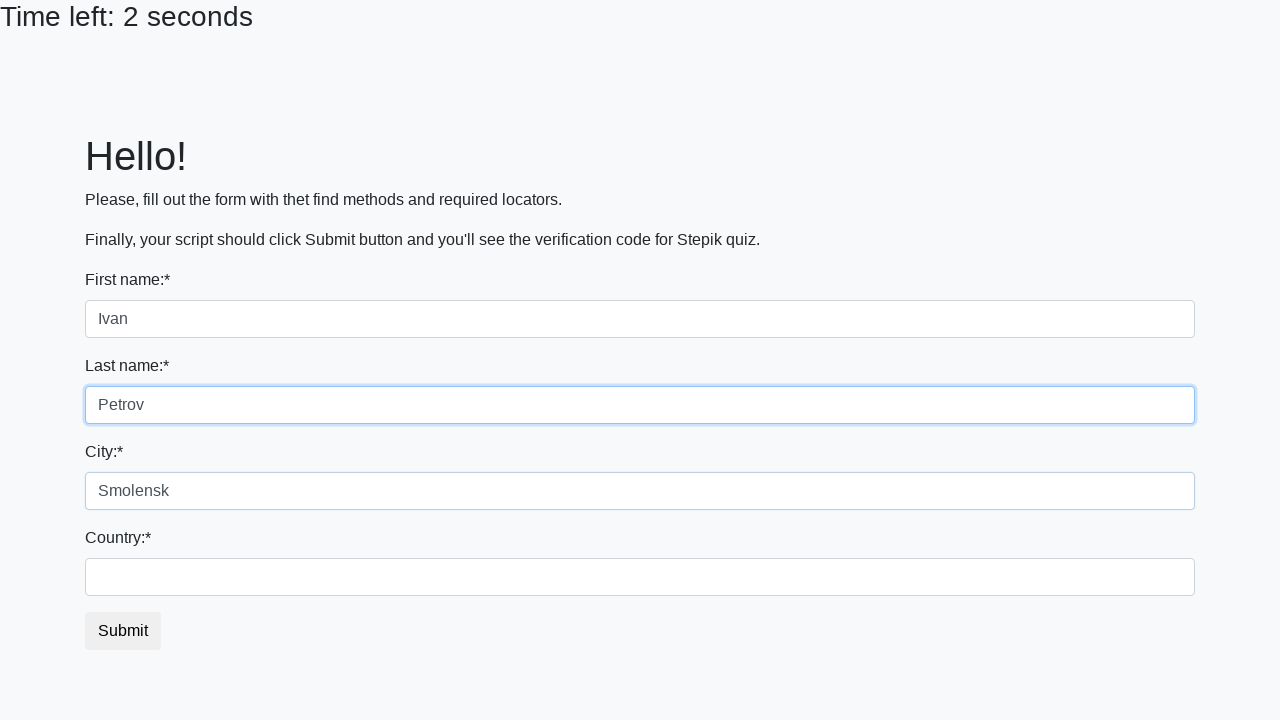

Filled country field with 'Russia' on #country
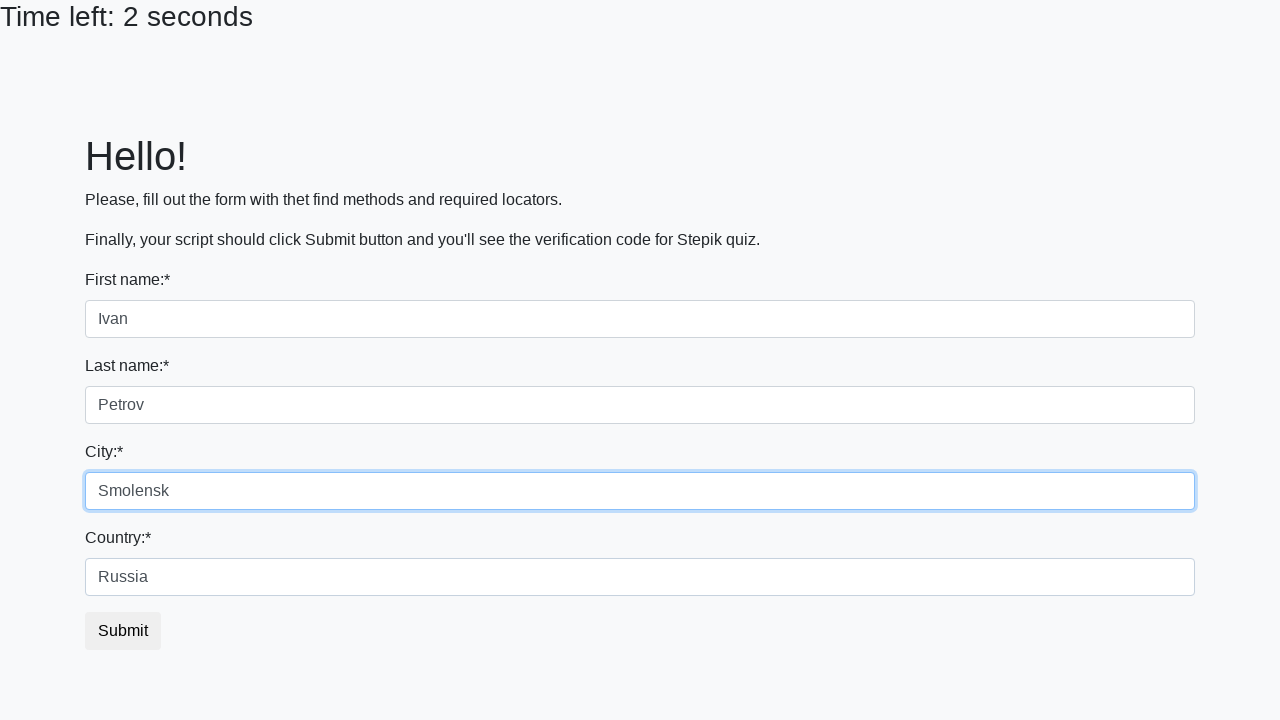

Clicked submit button to submit the form at (123, 631) on button.btn
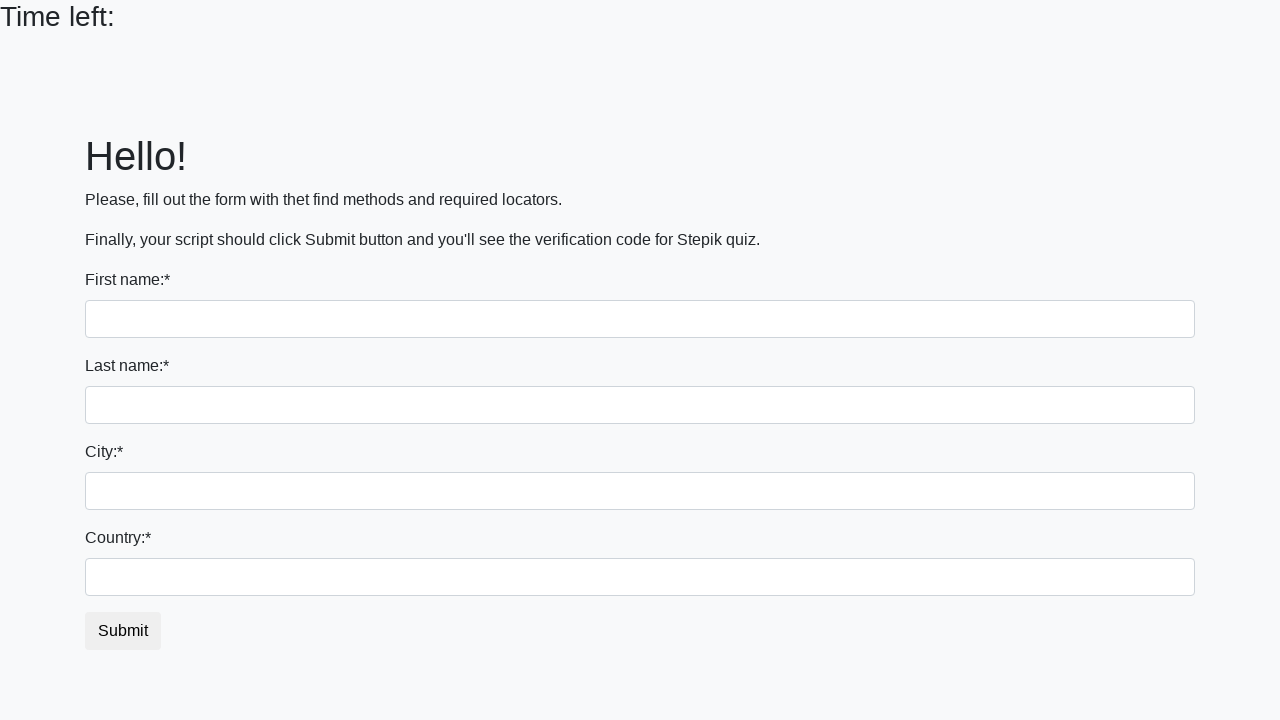

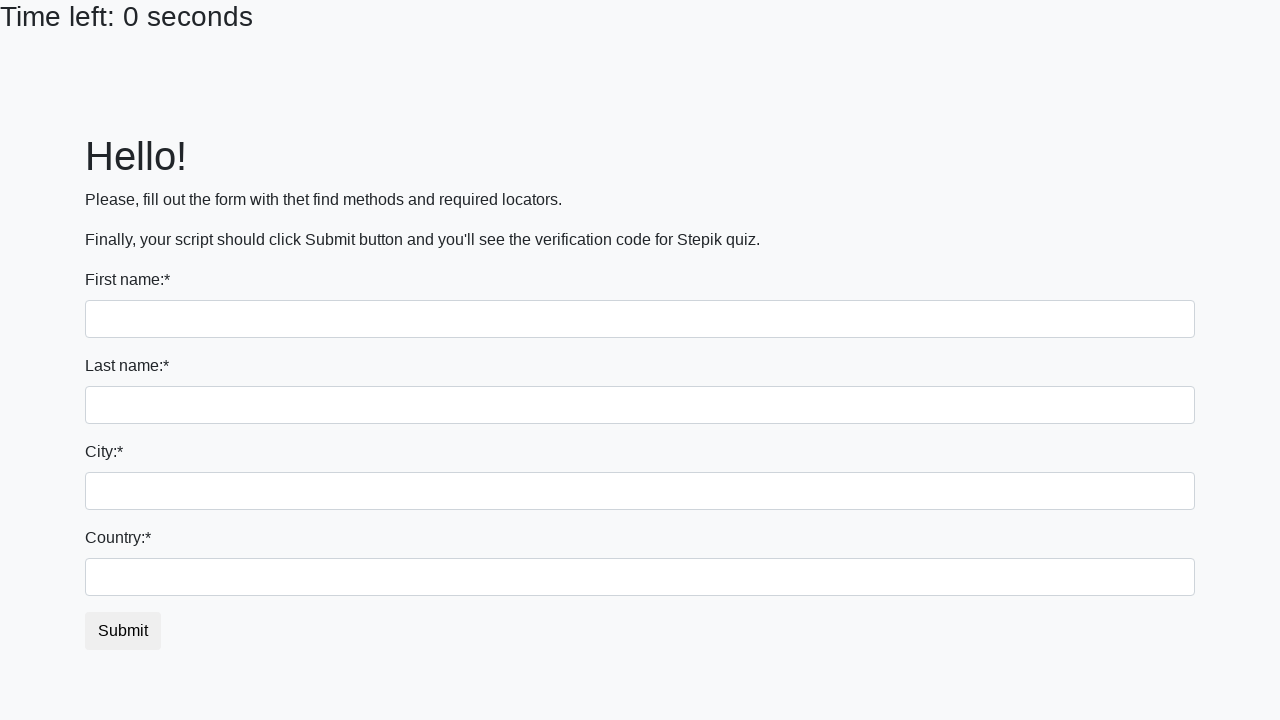